Tests hovering over the first user and clicking the profile link, verifying it leads to a "Not Found" page

Starting URL: http://the-internet.herokuapp.com/hovers

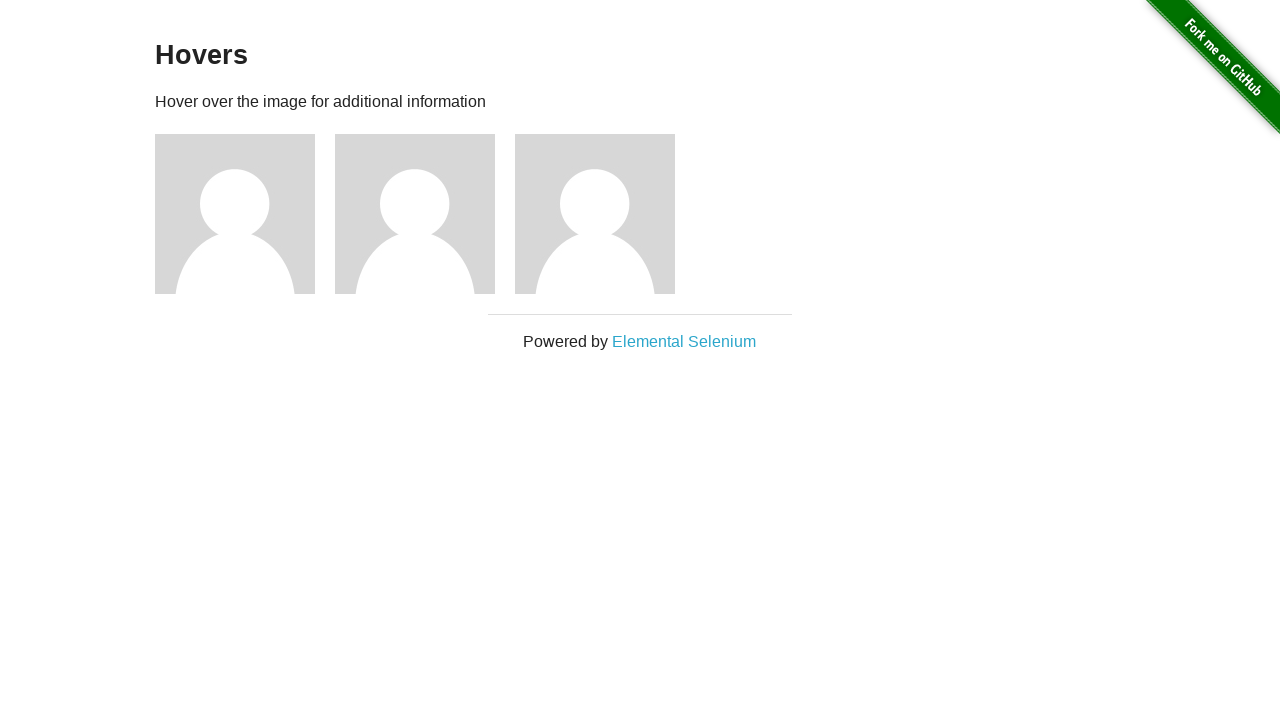

Hovered over the first user figure element to reveal profile link at (245, 214) on .figure >> nth=0
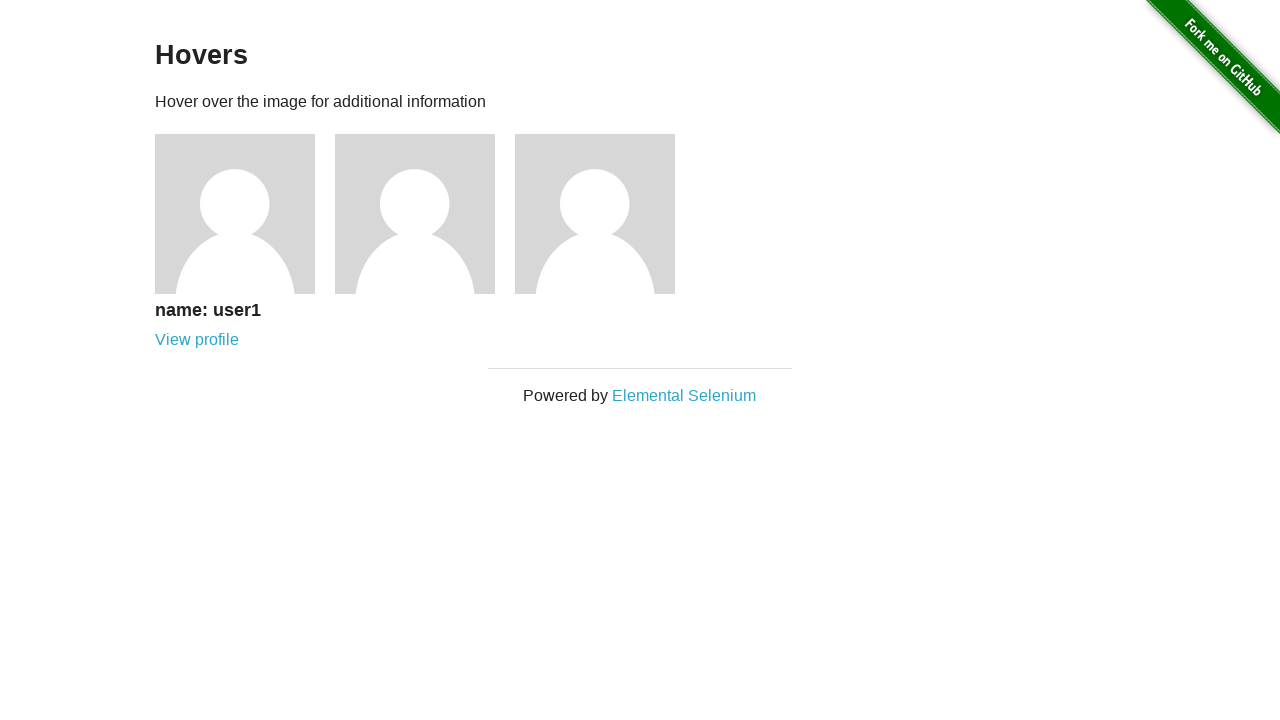

Clicked on the first user's profile link at (197, 340) on xpath=//div[@class='figure'][1]//a
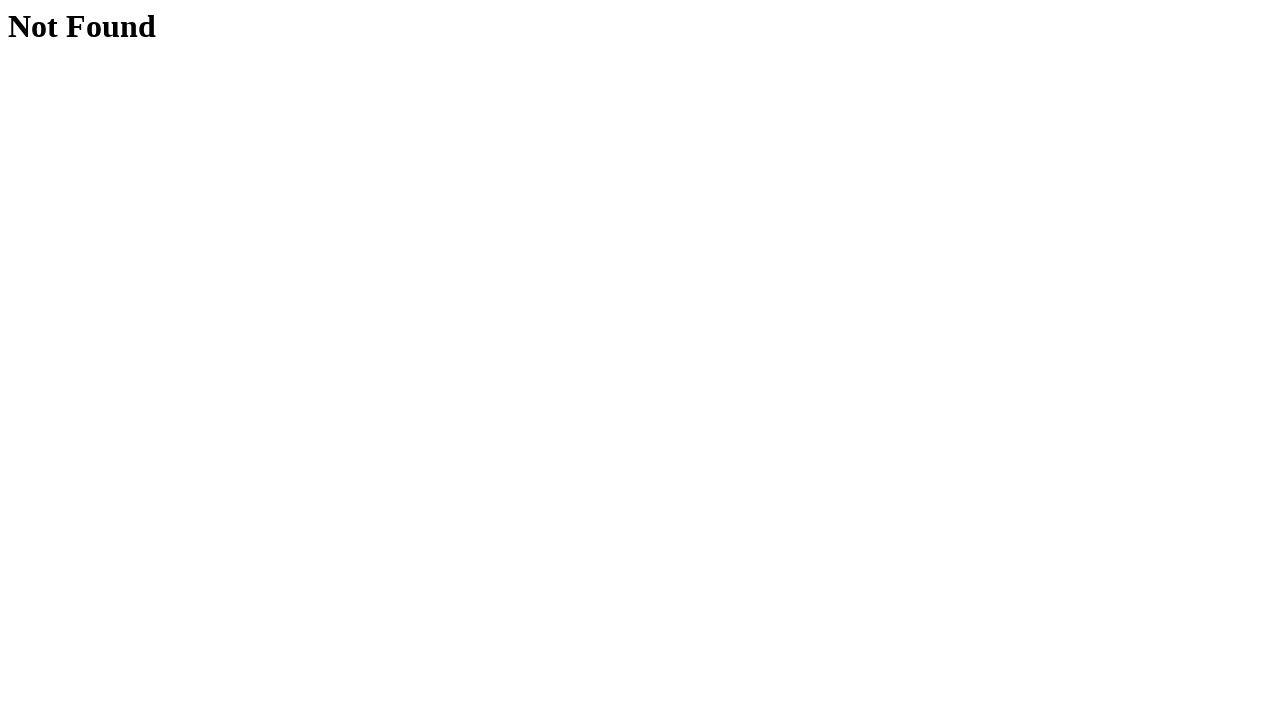

Retrieved body text content
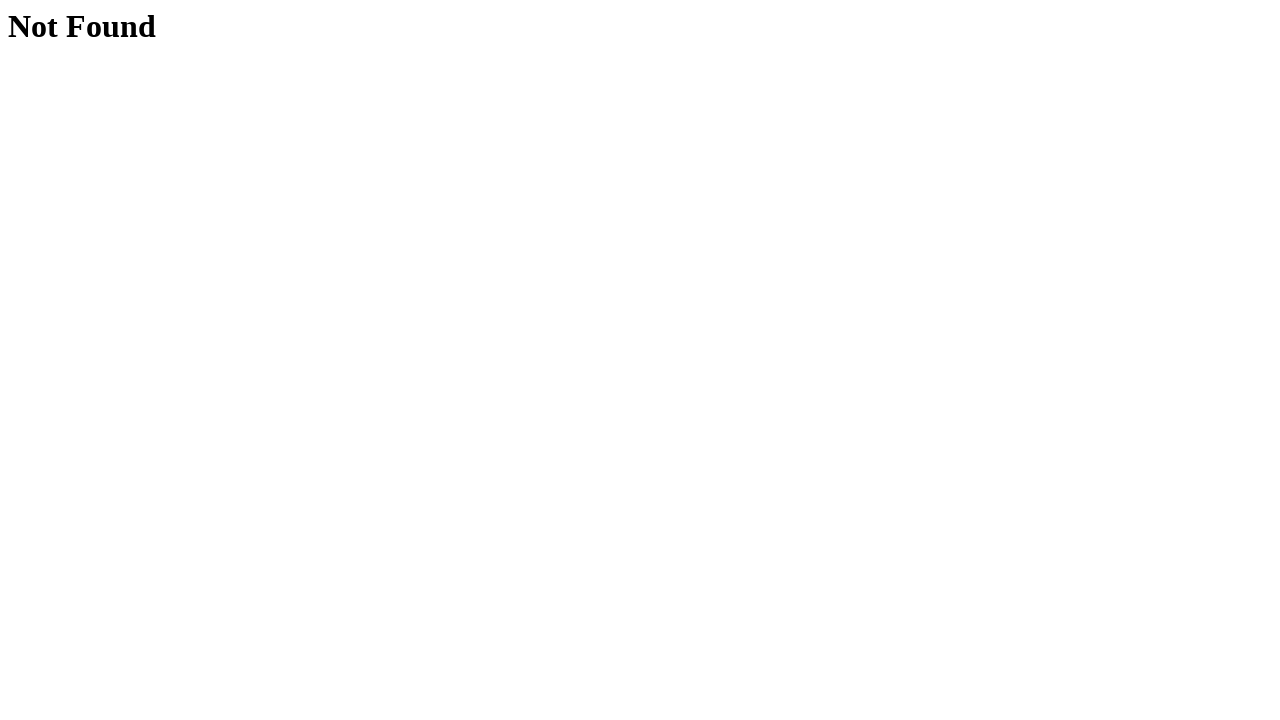

Verified that 'Not Found' text is present on the page
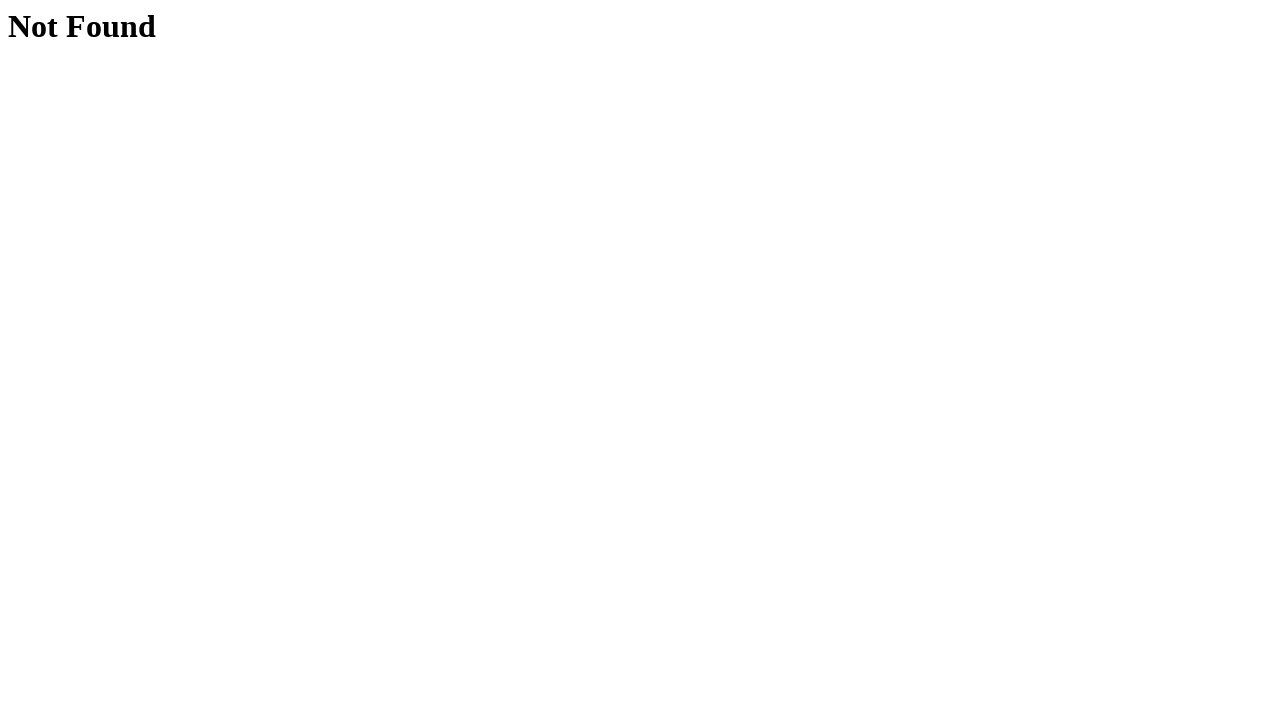

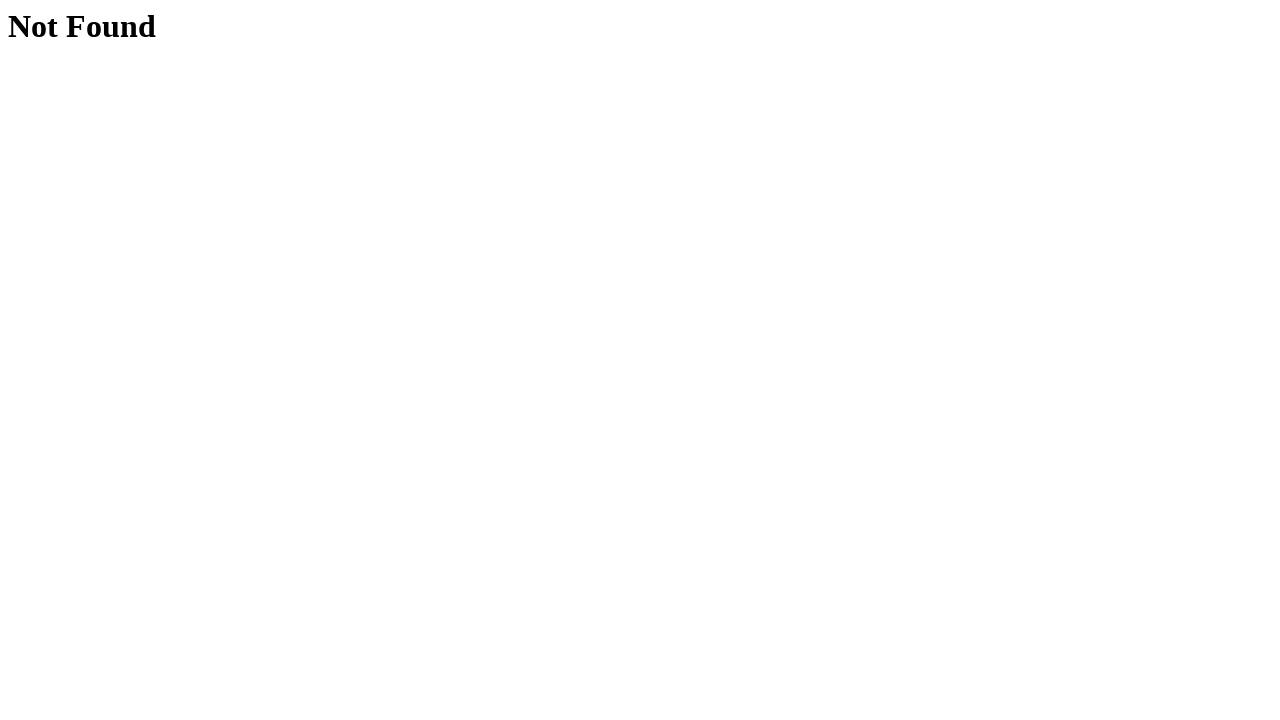